Tests accessing nested frames by URL and verifying content in the right frame

Starting URL: https://the-internet.herokuapp.com/nested_frames

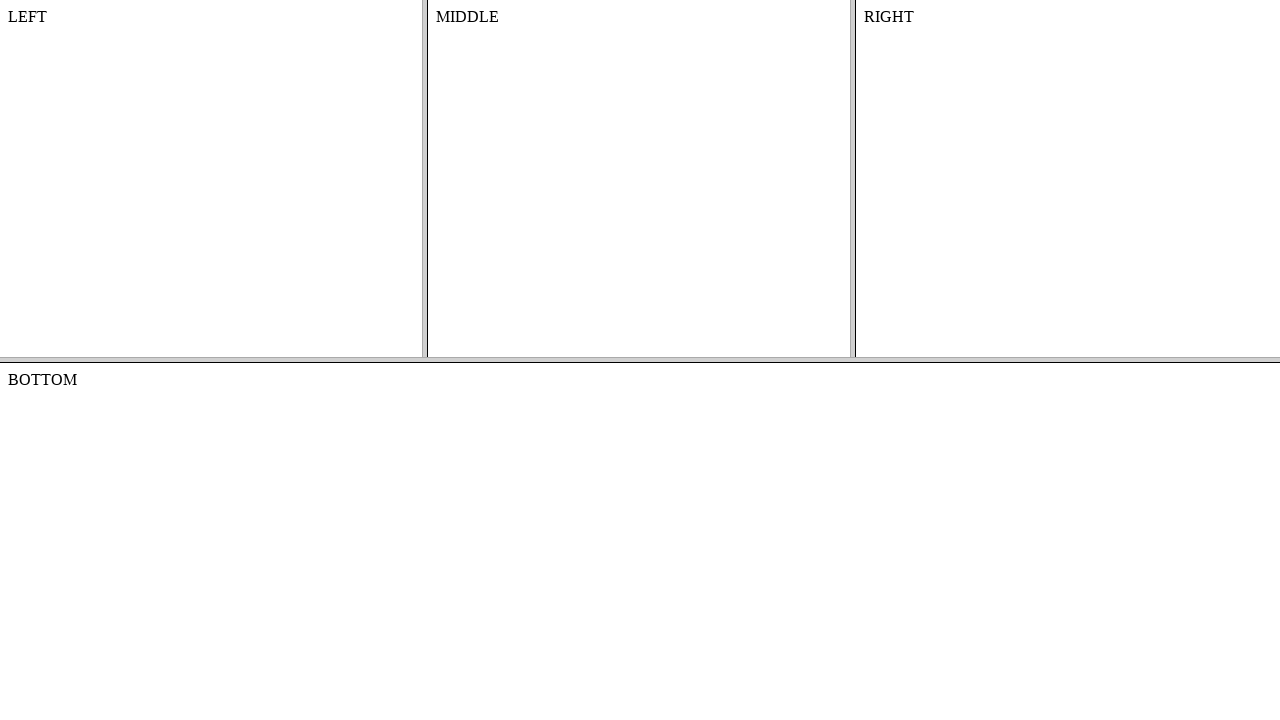

Accessed top frame by URL pattern
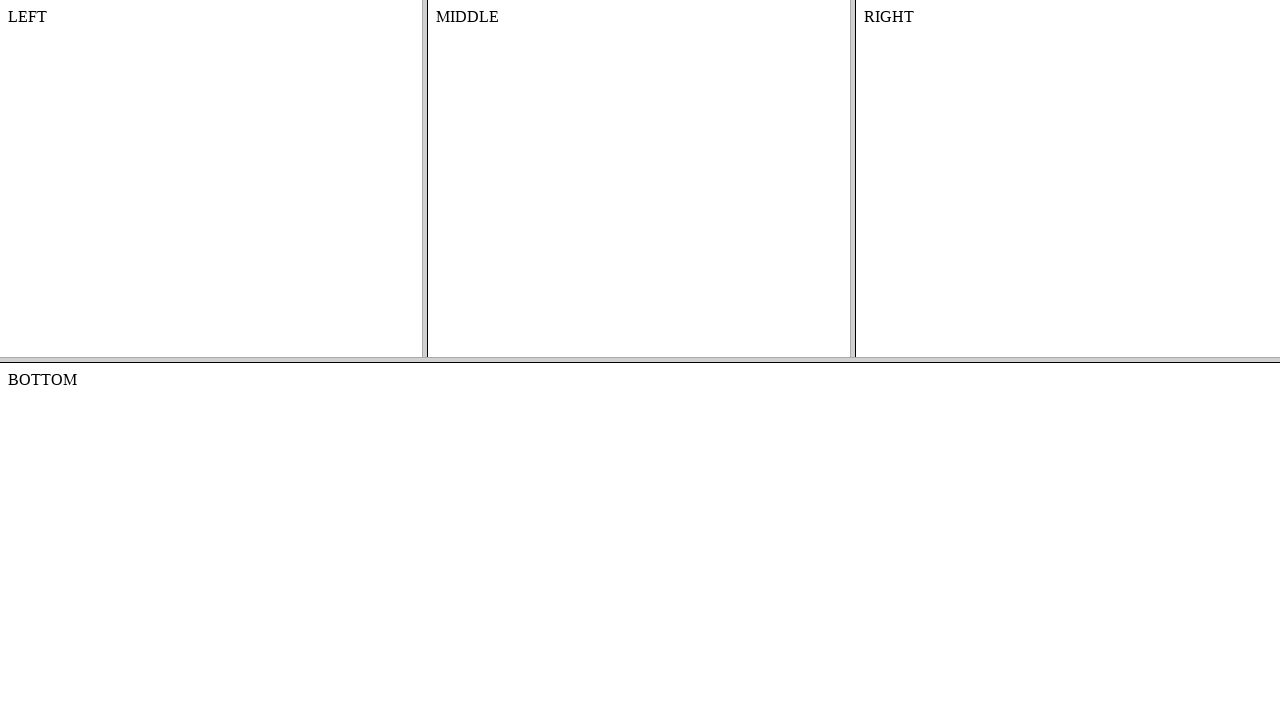

Located right frame within top frame
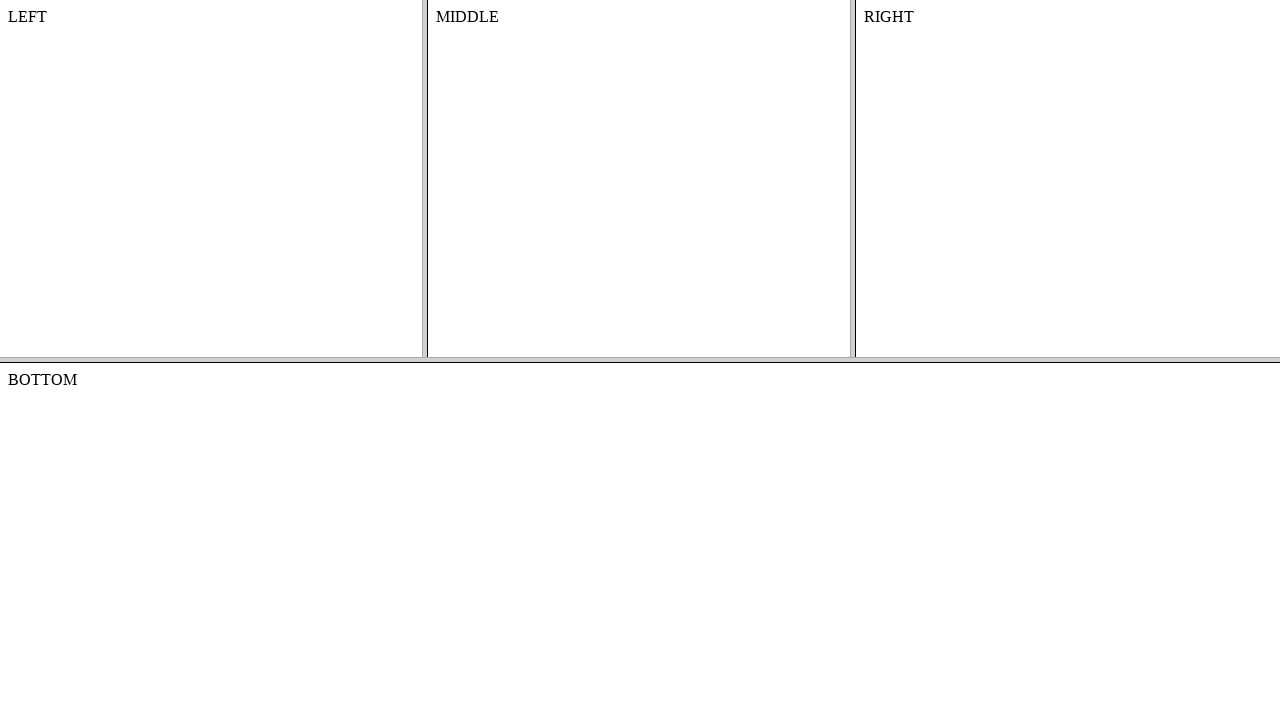

Verified right frame contains 'RIGHT' text
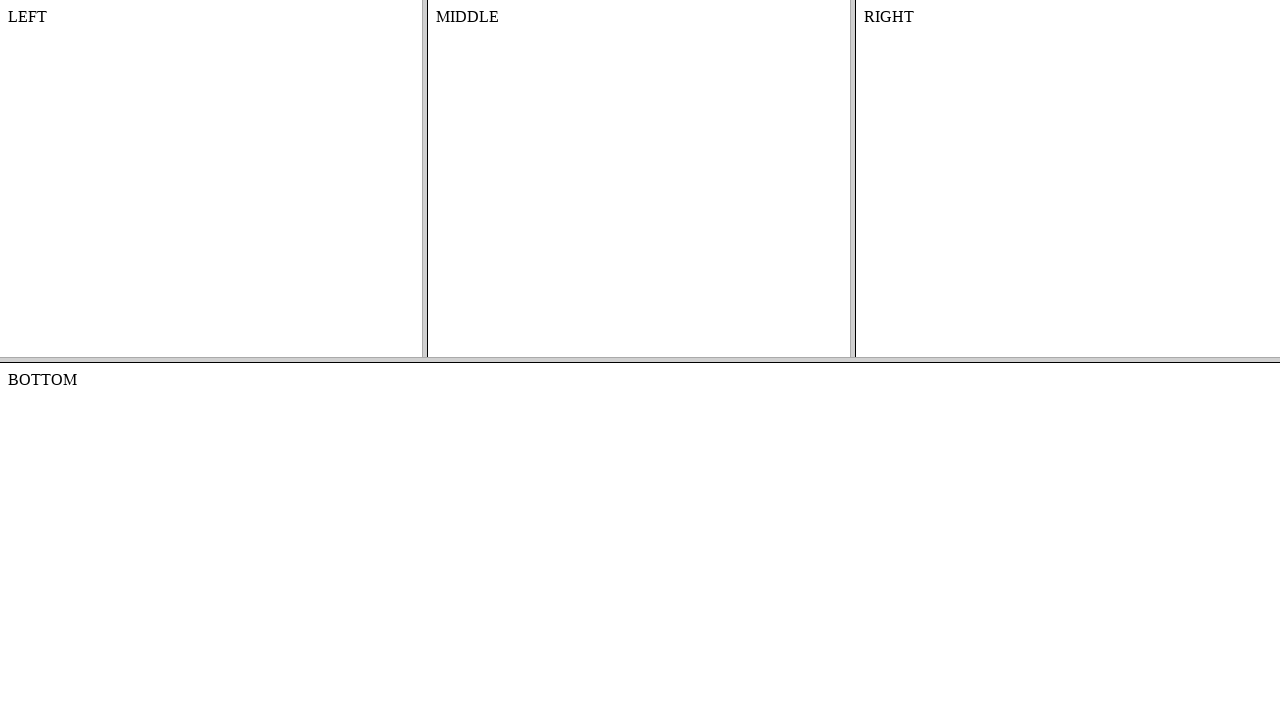

Navigated to dynamic loading page
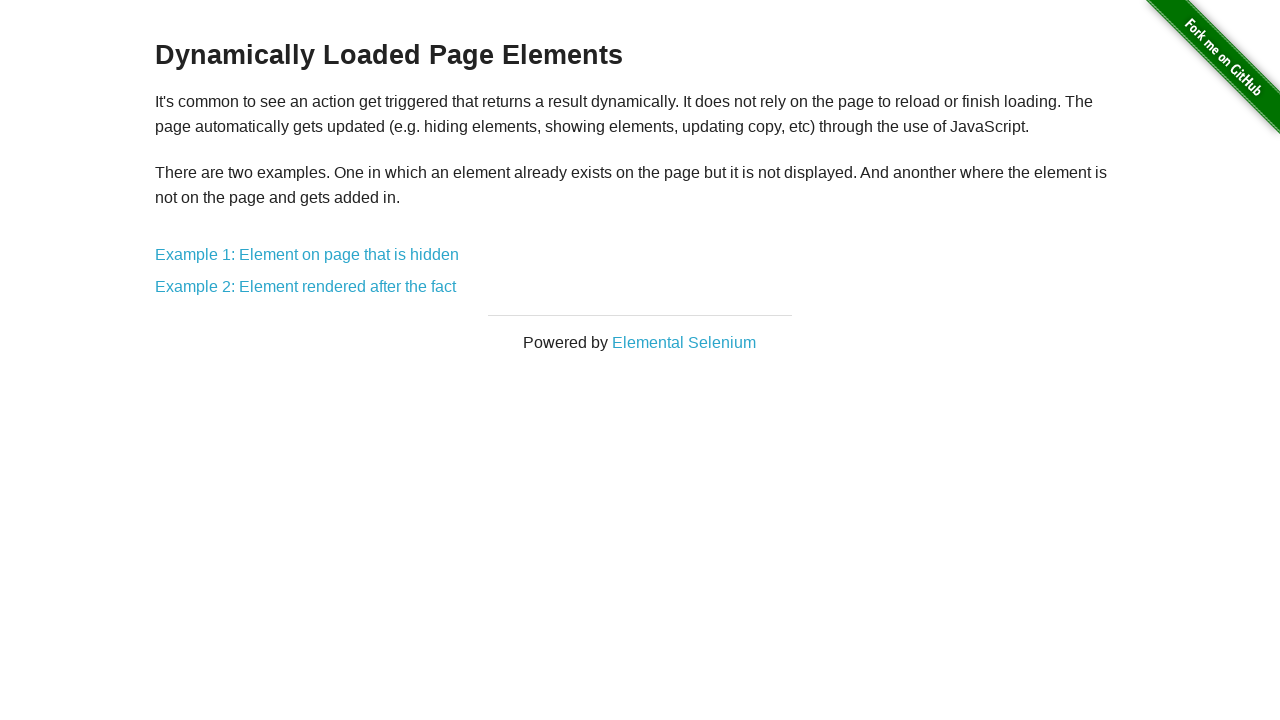

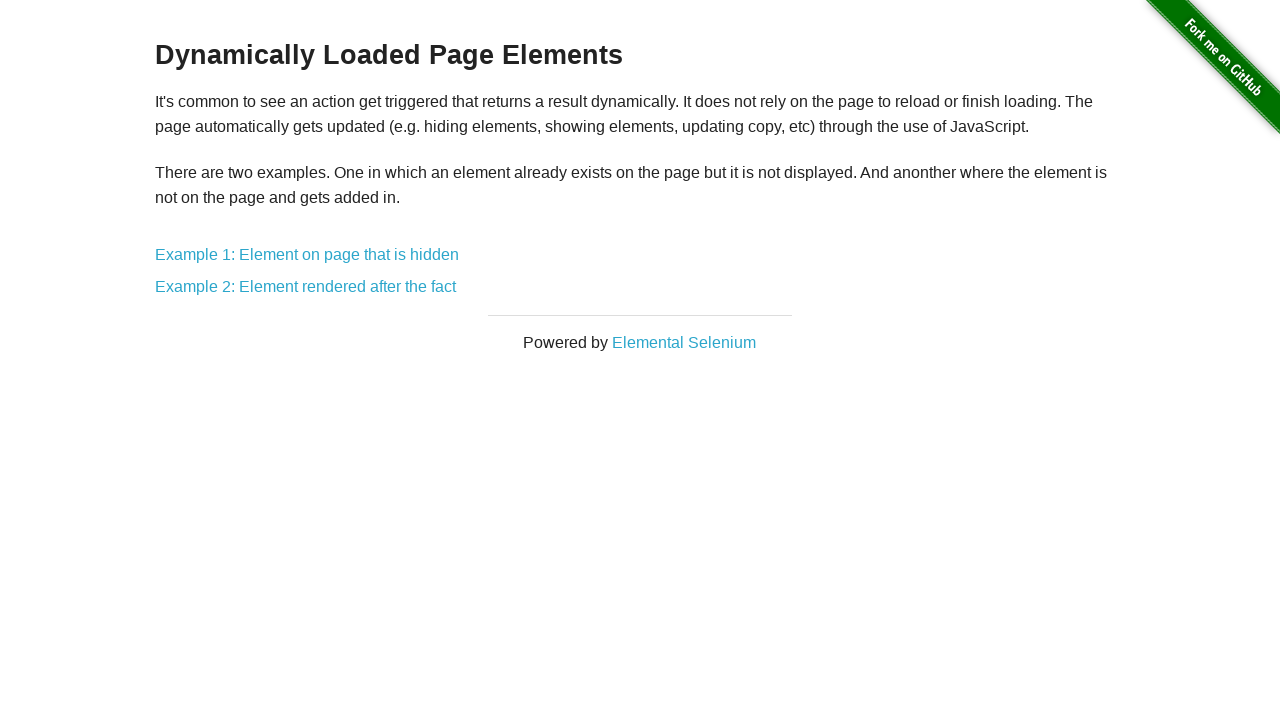